Tests radio button selection by clicking on the second radio option and verifying it becomes selected

Starting URL: https://www.selenium.dev/selenium/web/web-form.html

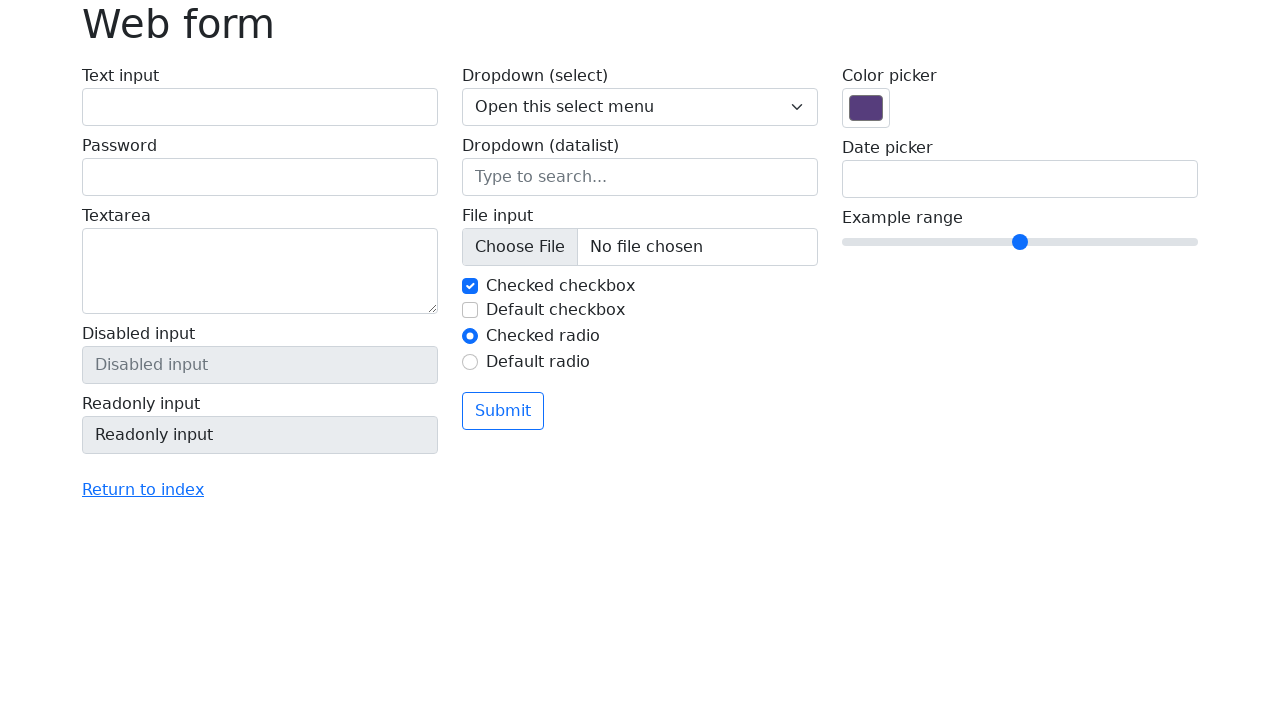

Navigated to Selenium web form test page
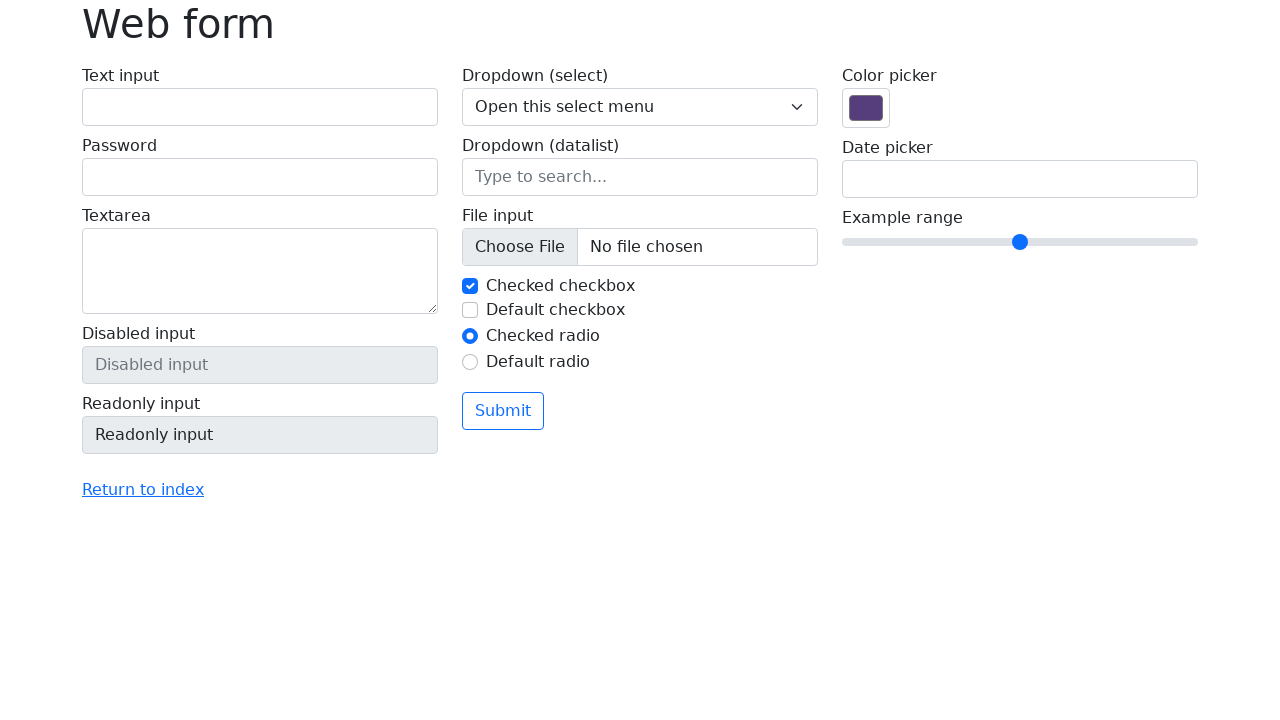

Clicked the second radio button option at (470, 362) on #my-radio-2
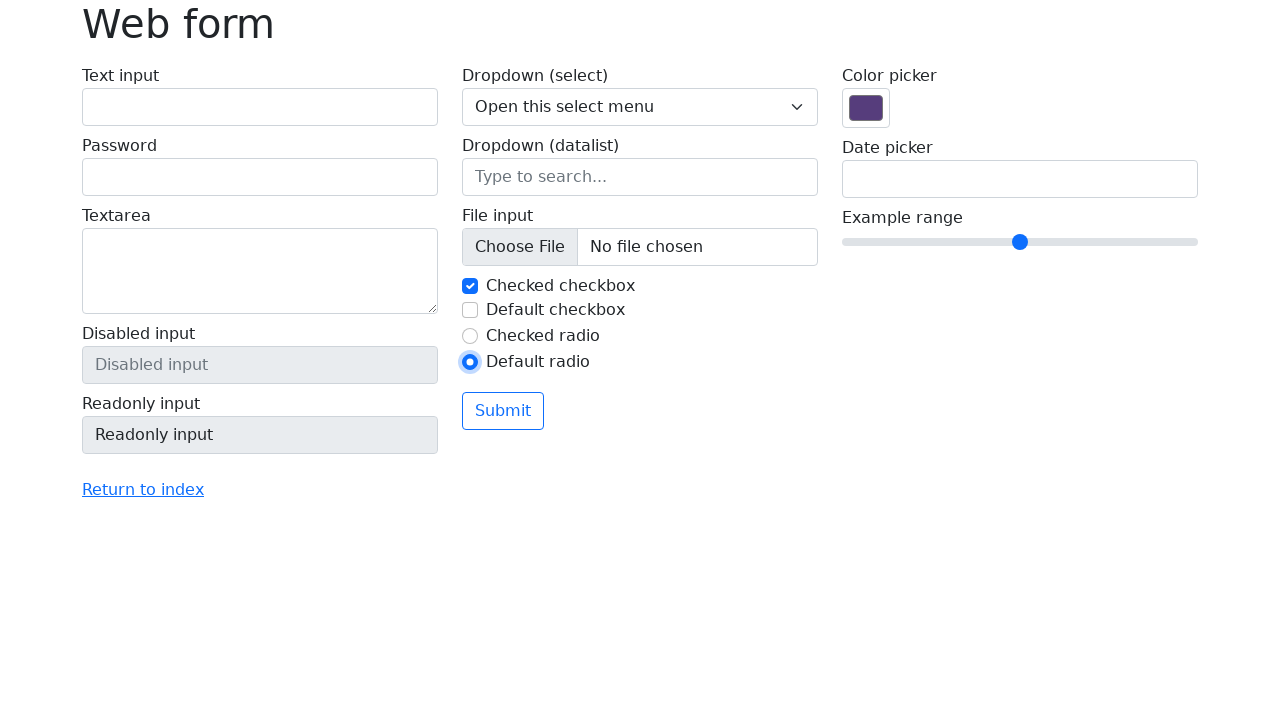

Verified that the second radio button is now selected
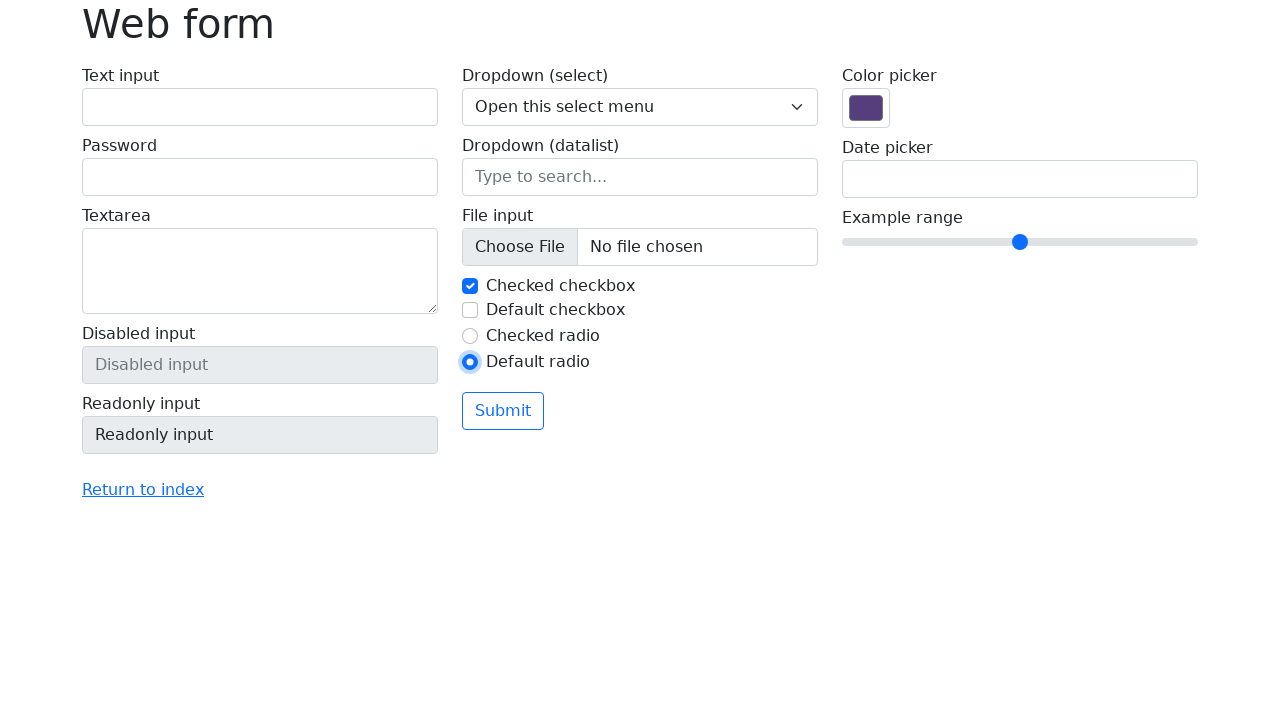

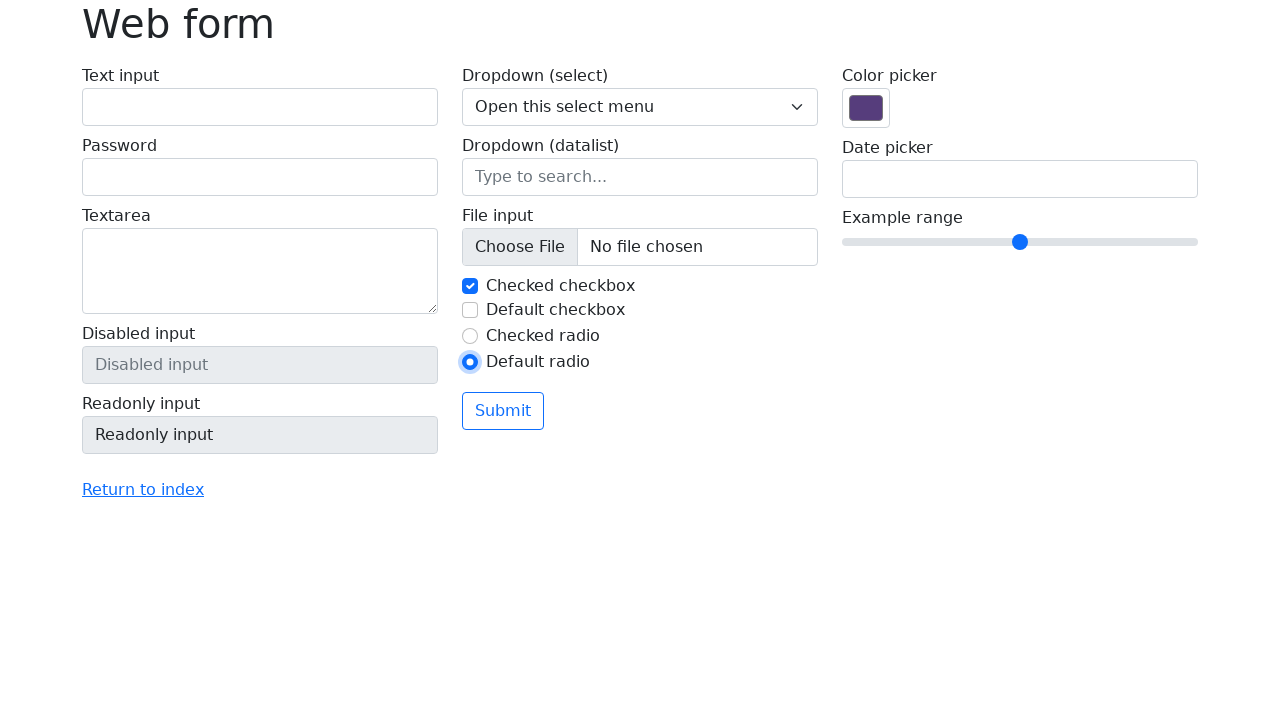